Navigates to the Demoblaze demo e-commerce site and verifies that links and product elements are present on the page

Starting URL: https://www.demoblaze.com/index.html

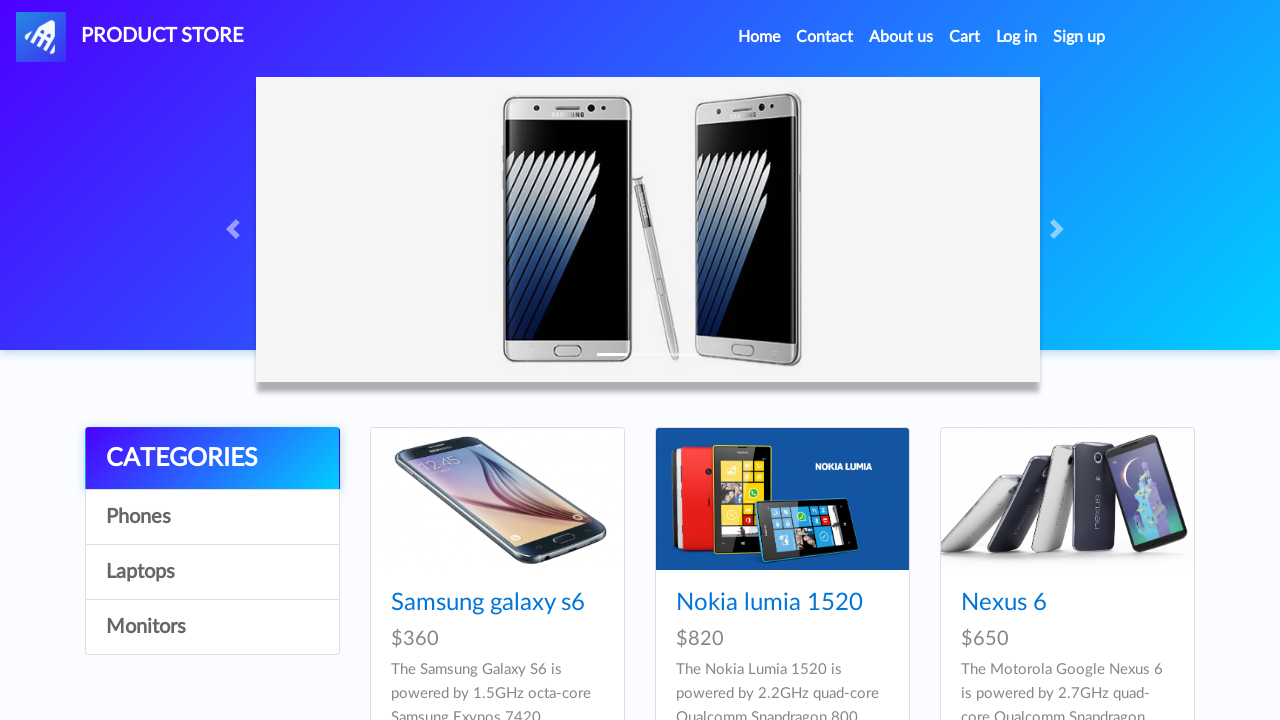

Waited for links to be present on the page
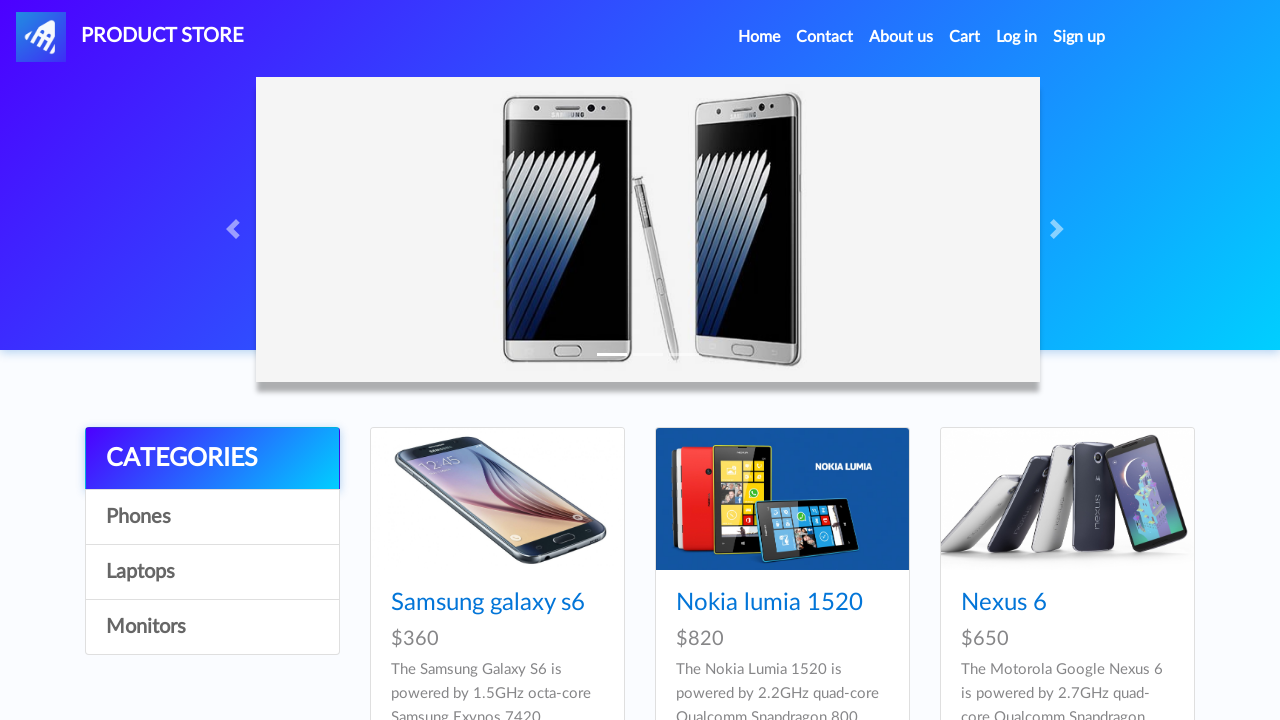

Located all links on the page
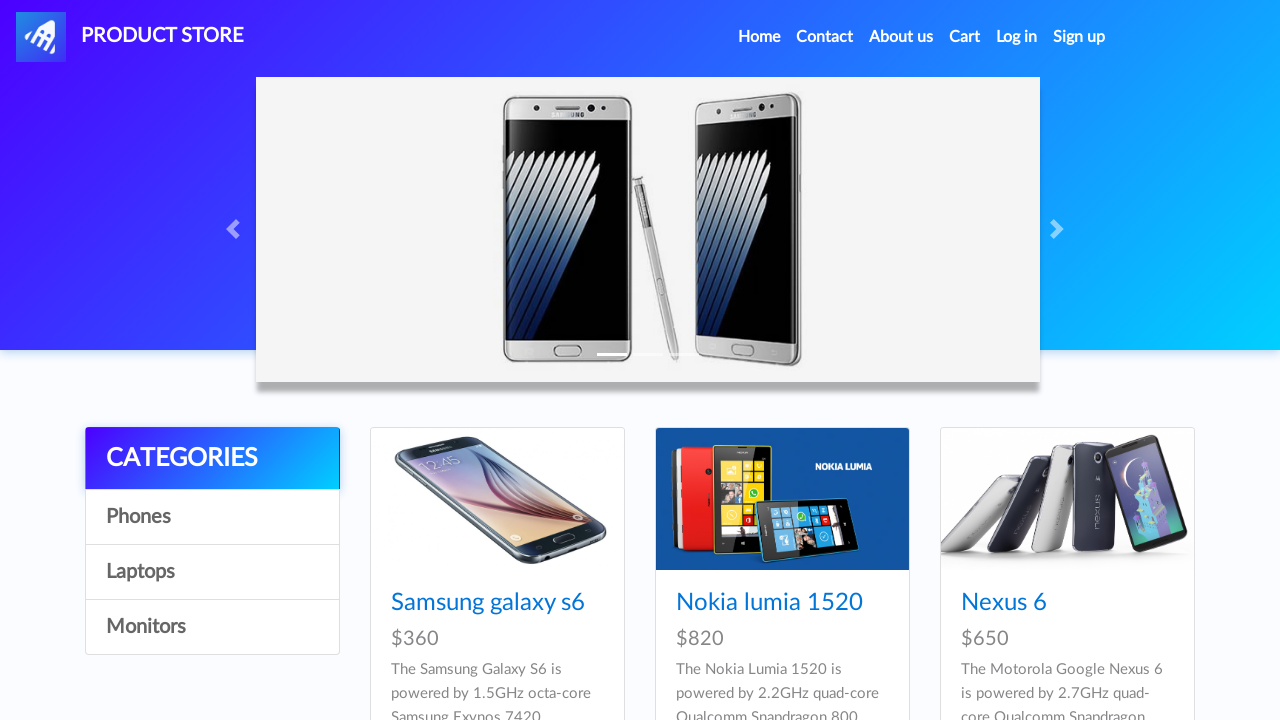

Verified that links are present on the page
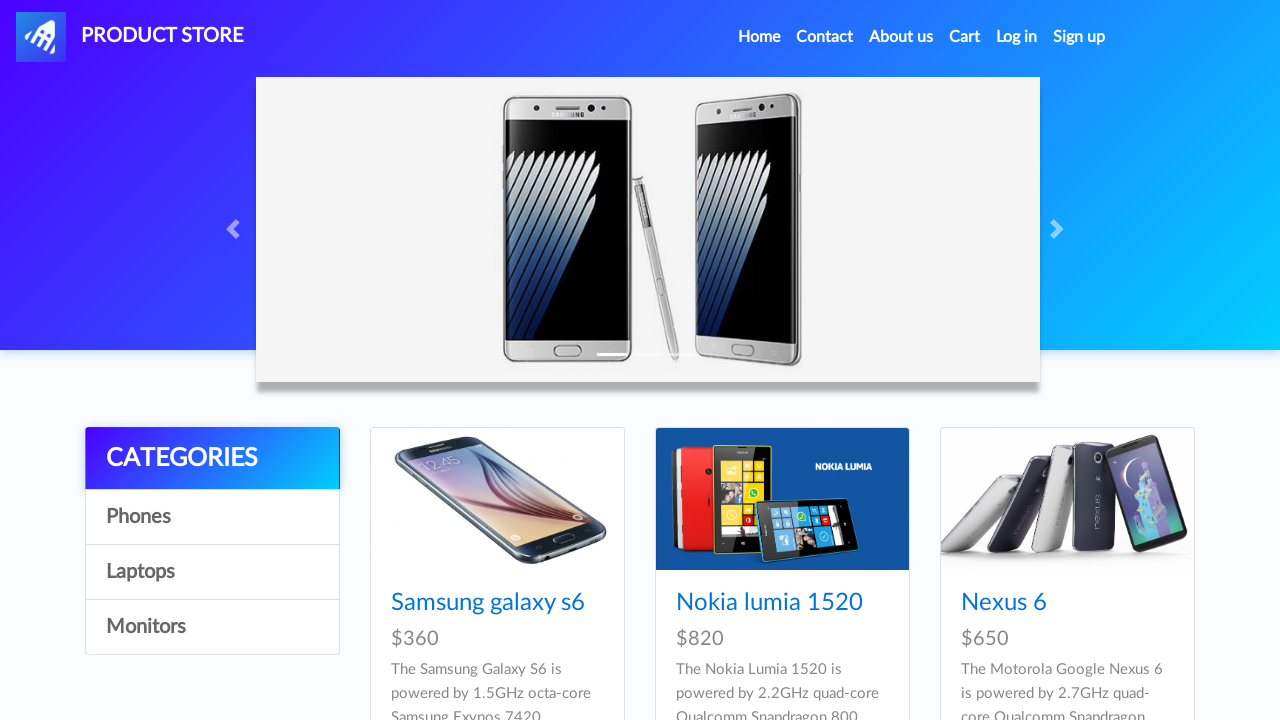

Waited for product elements to load
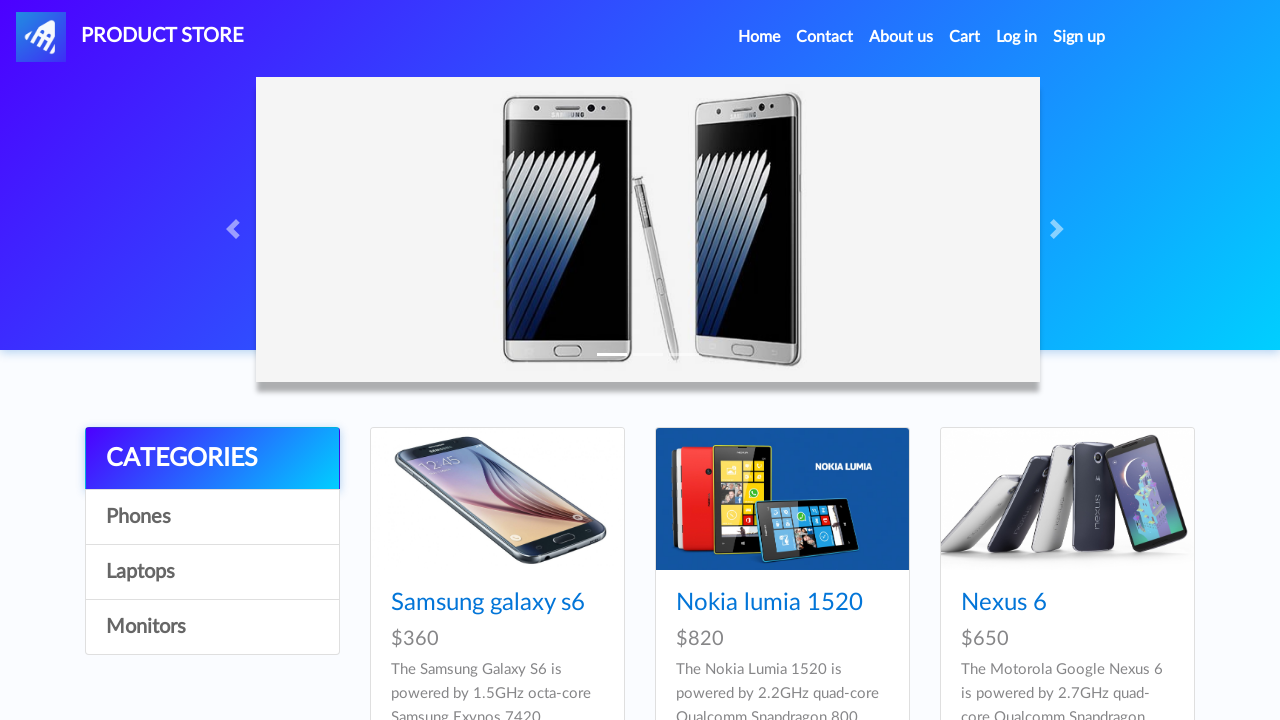

Located all product elements on the page
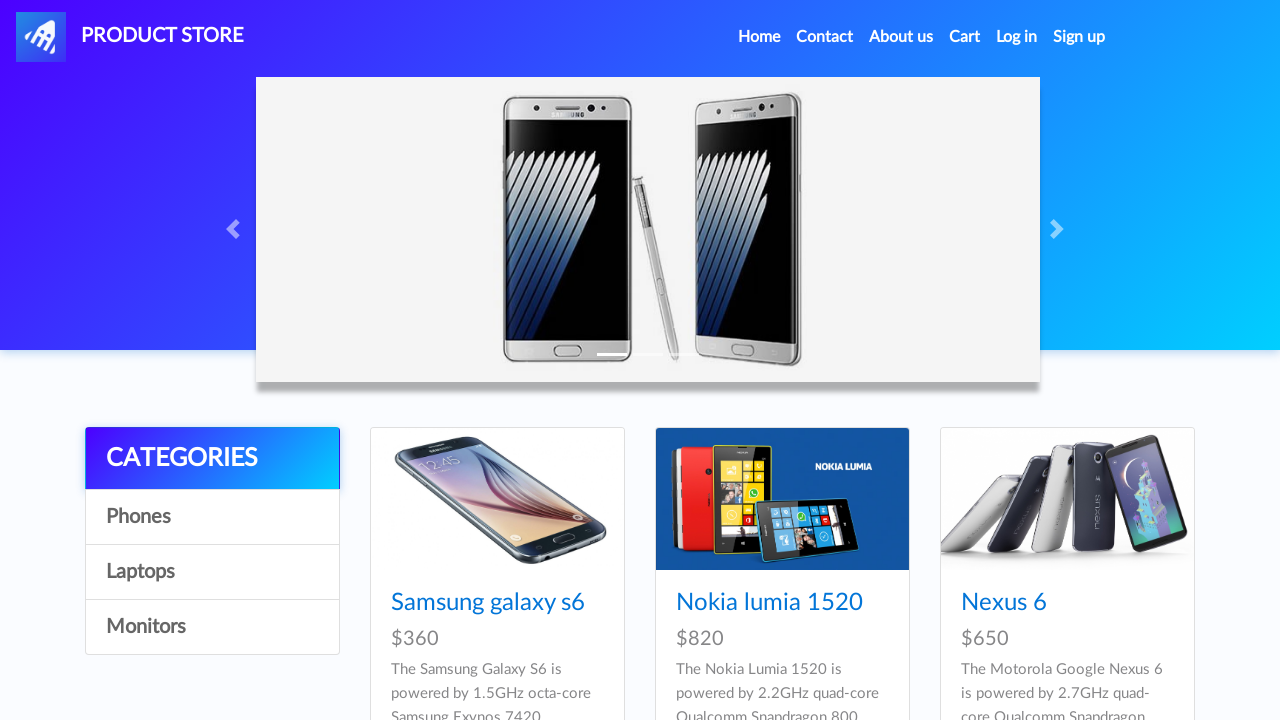

Verified that products are displayed on the Demoblaze e-commerce site
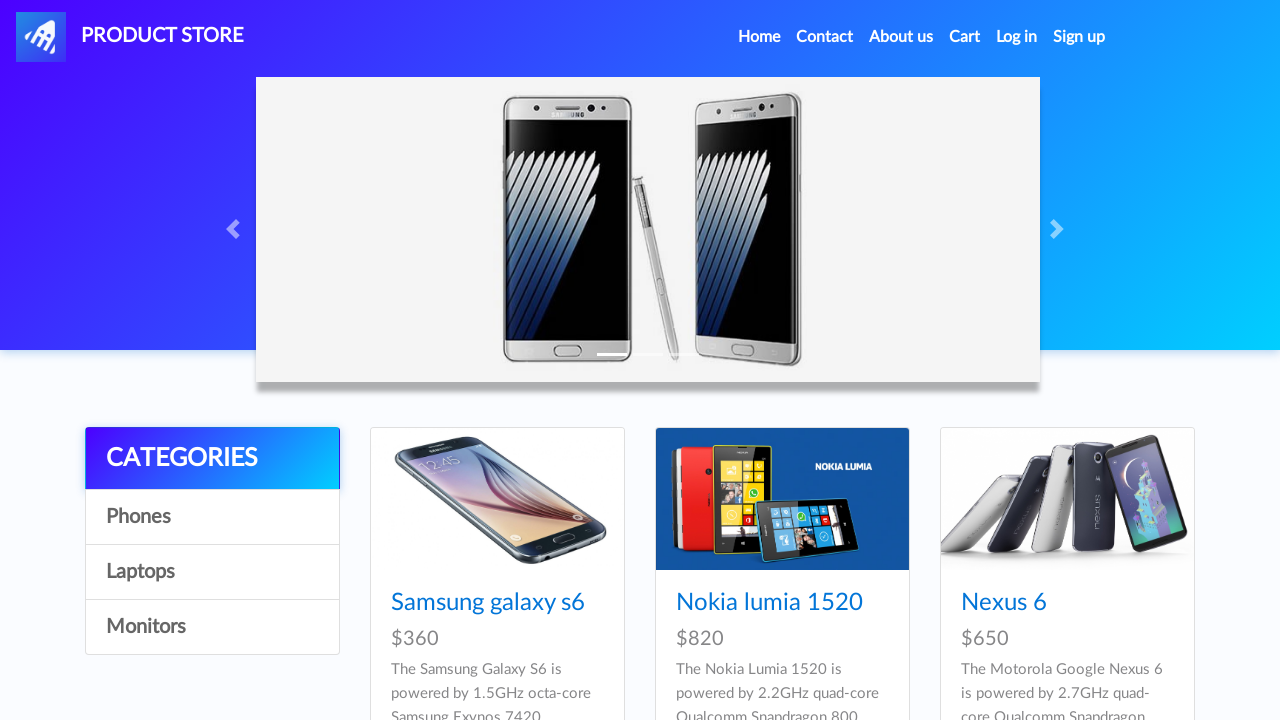

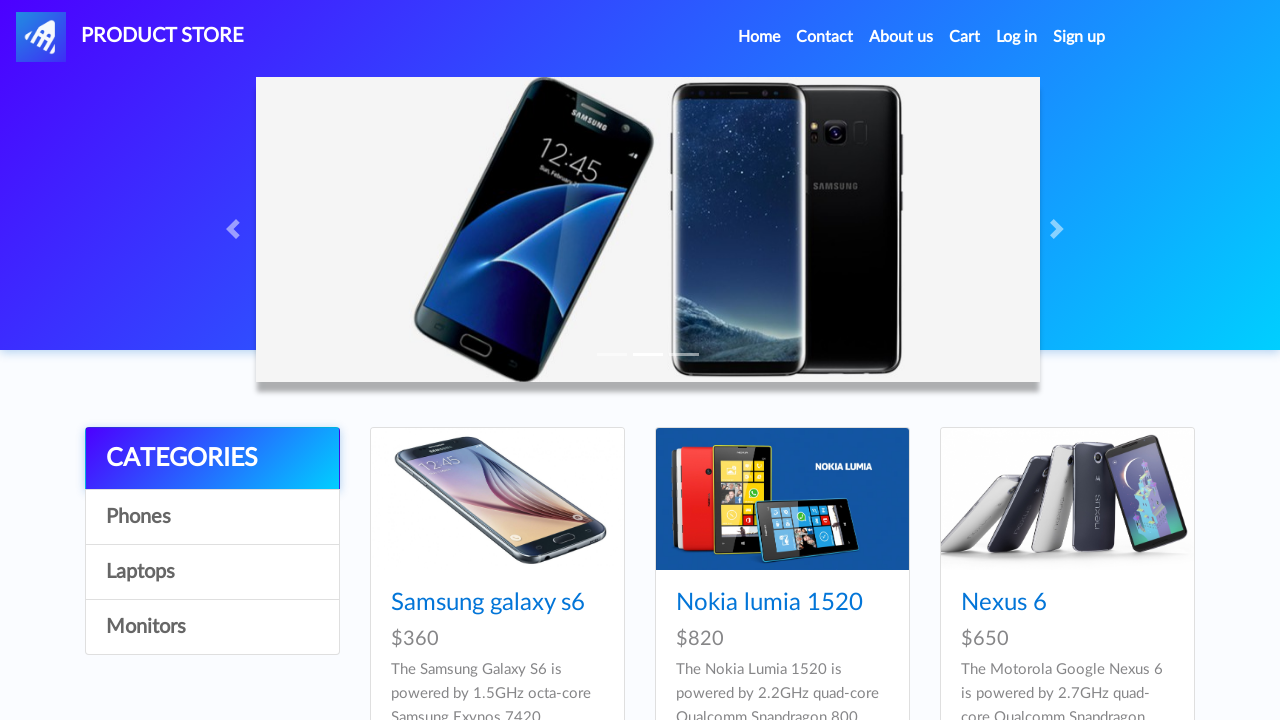